Tests keyboard input functionality by clicking on an input field and simulating key presses

Starting URL: http://the-internet.herokuapp.com/key_presses

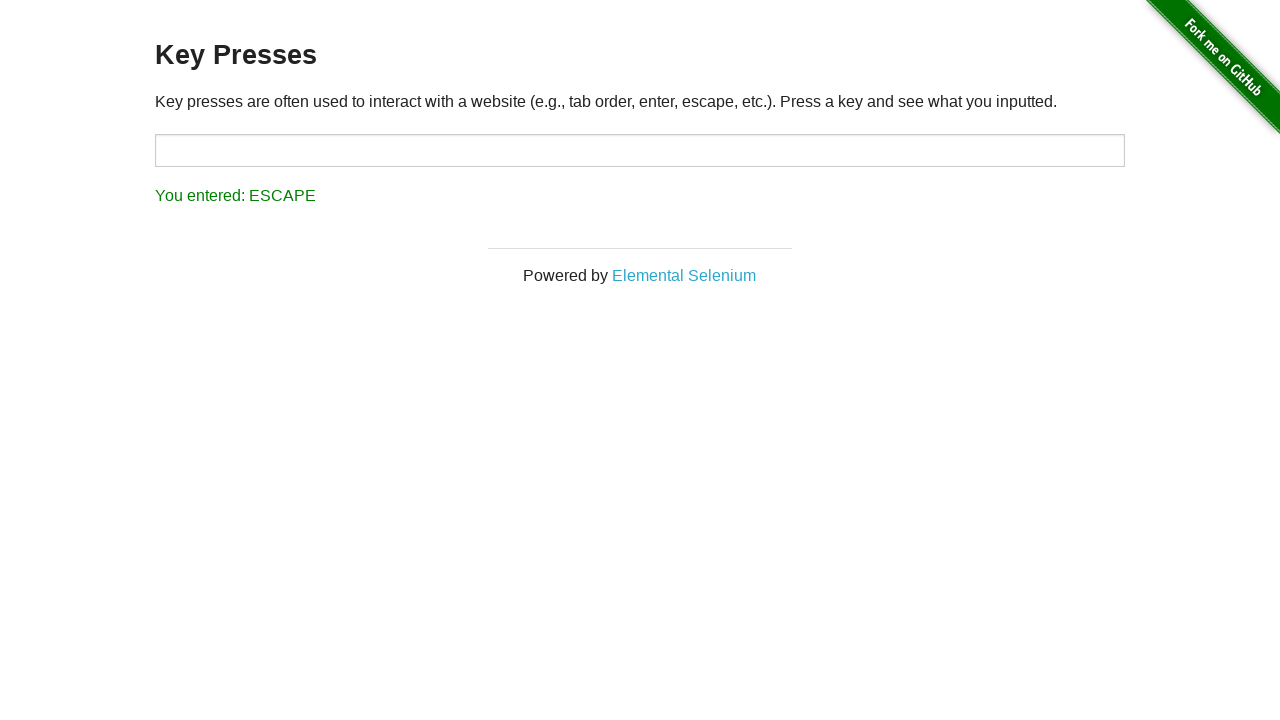

Clicked on the target input field at (640, 150) on #target
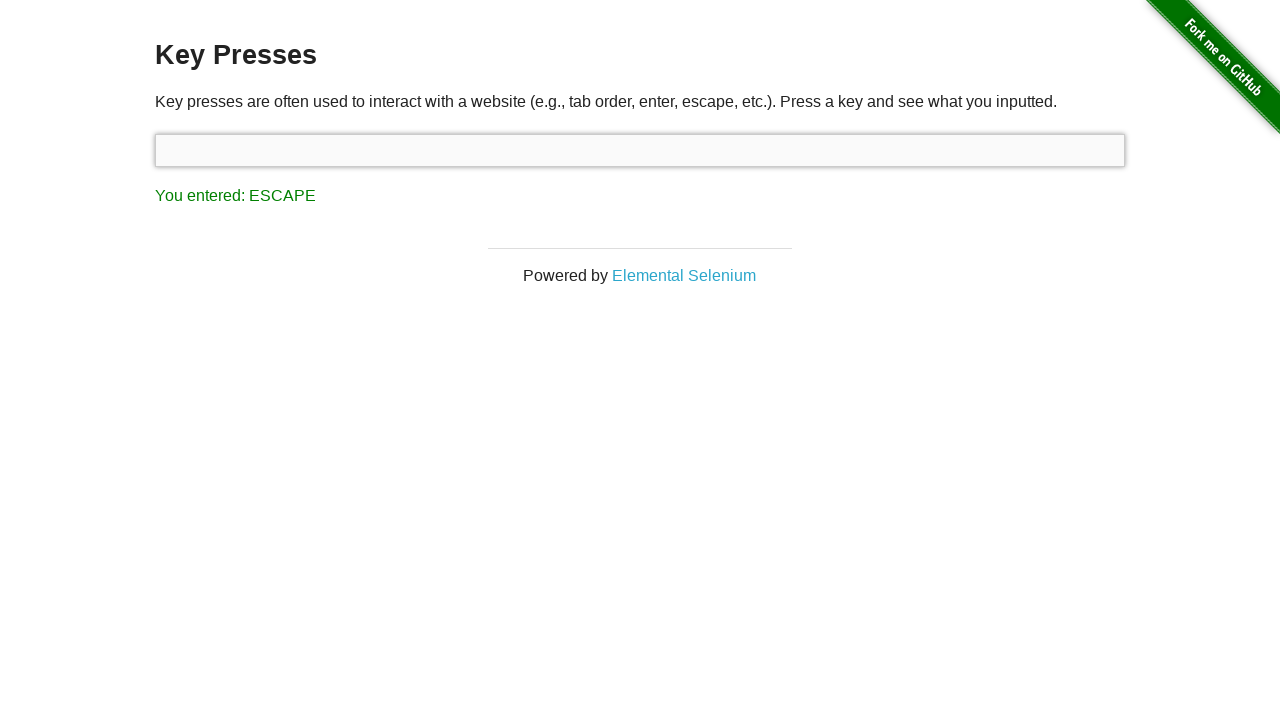

Pressed 'A' key on keyboard
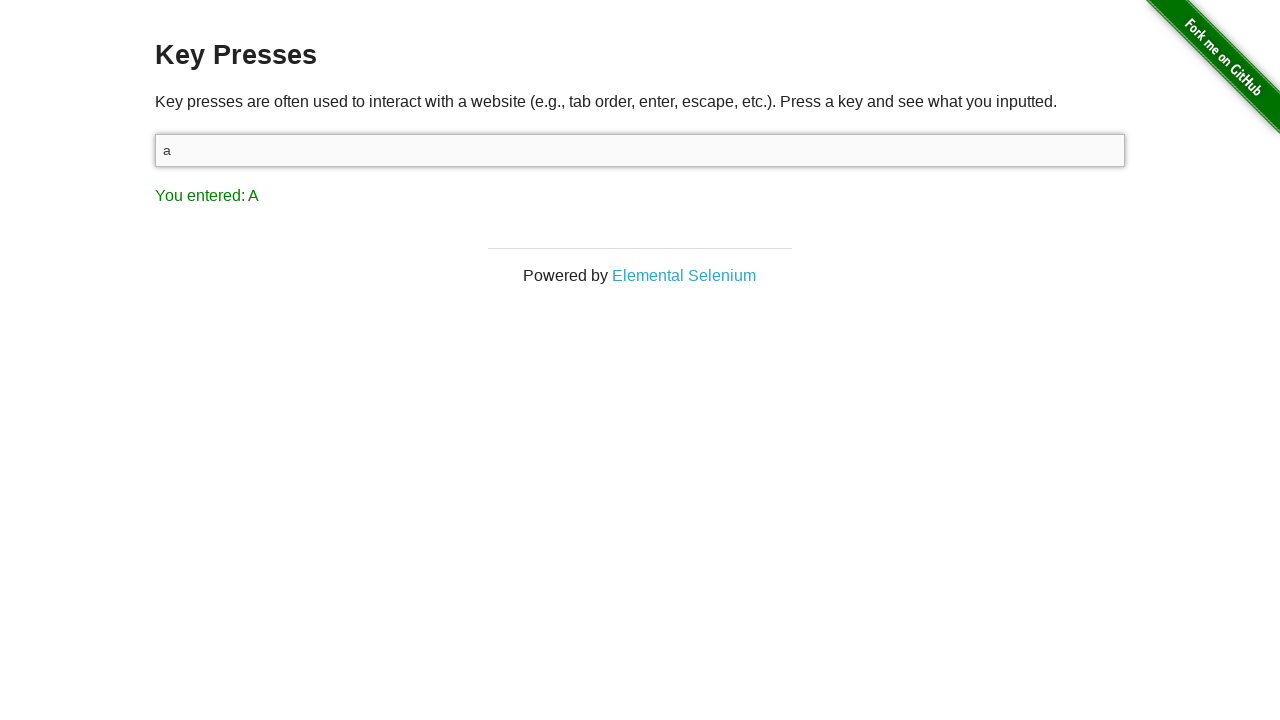

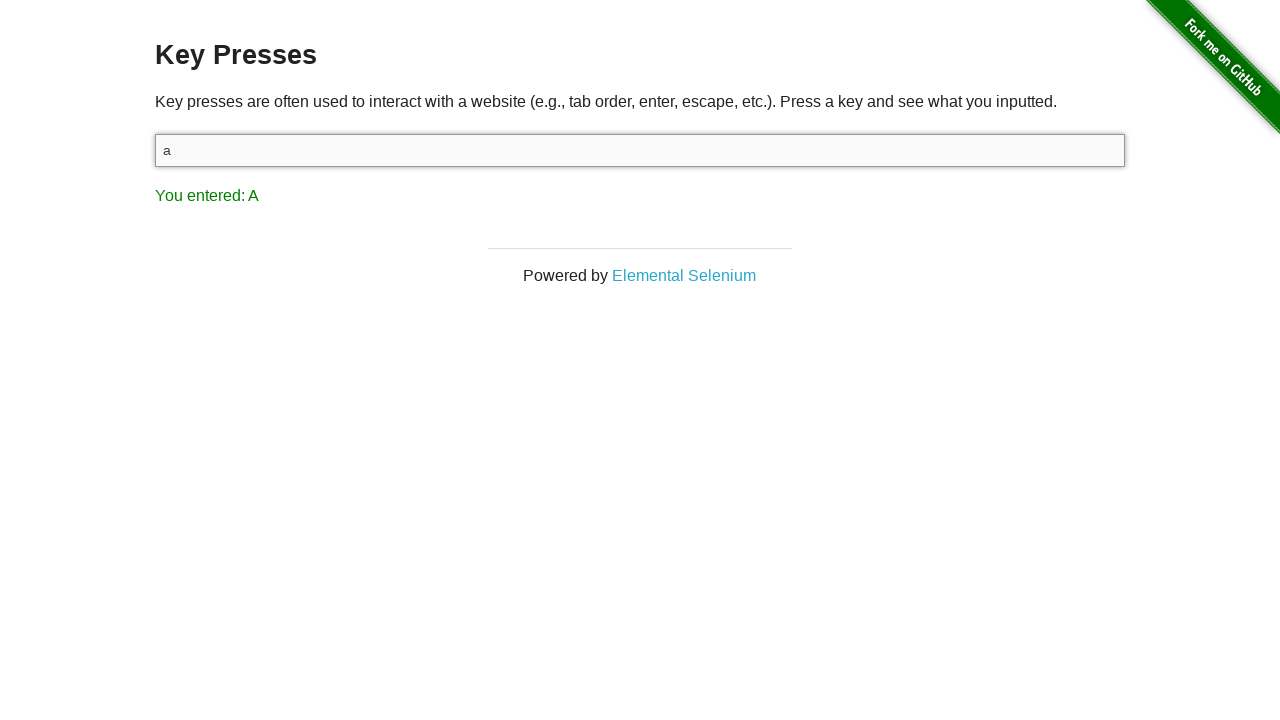